Tests drag and drop using offset-based movement by dragging the source element a specific pixel distance (430x, 30y) within an iframe.

Starting URL: https://jqueryui.com/droppable/

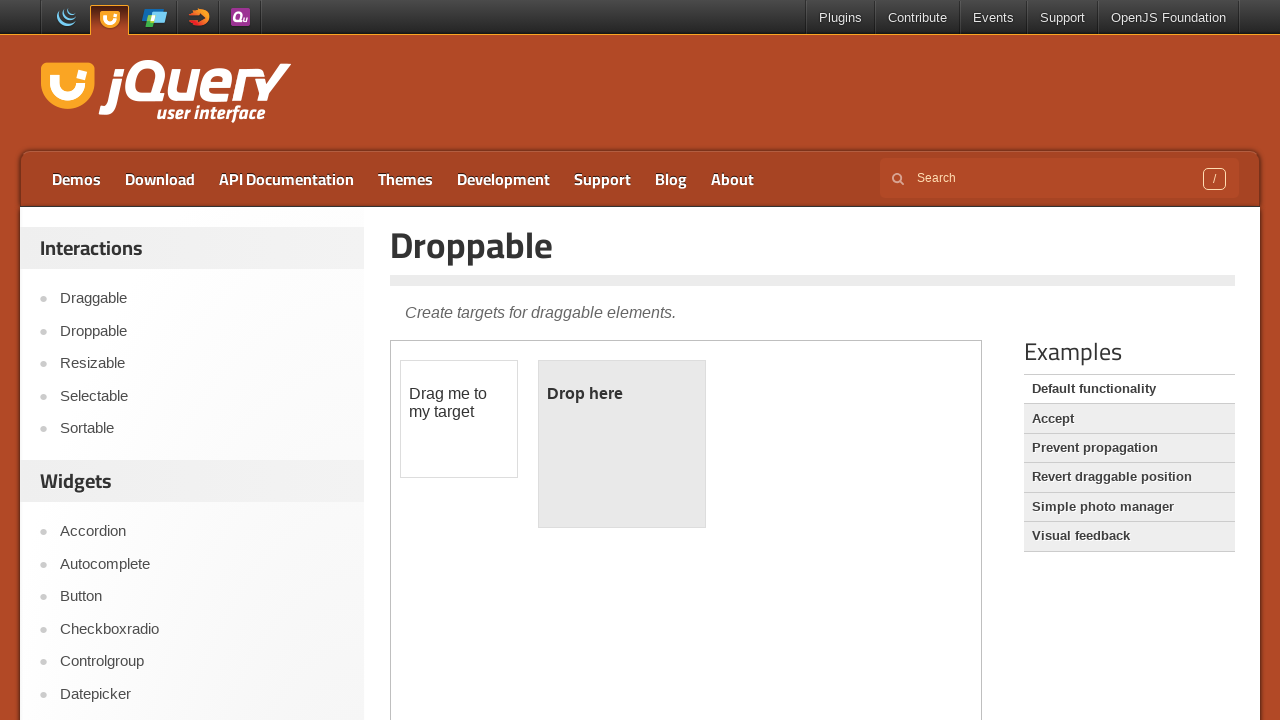

Located iframe with demo-frame class containing draggable elements
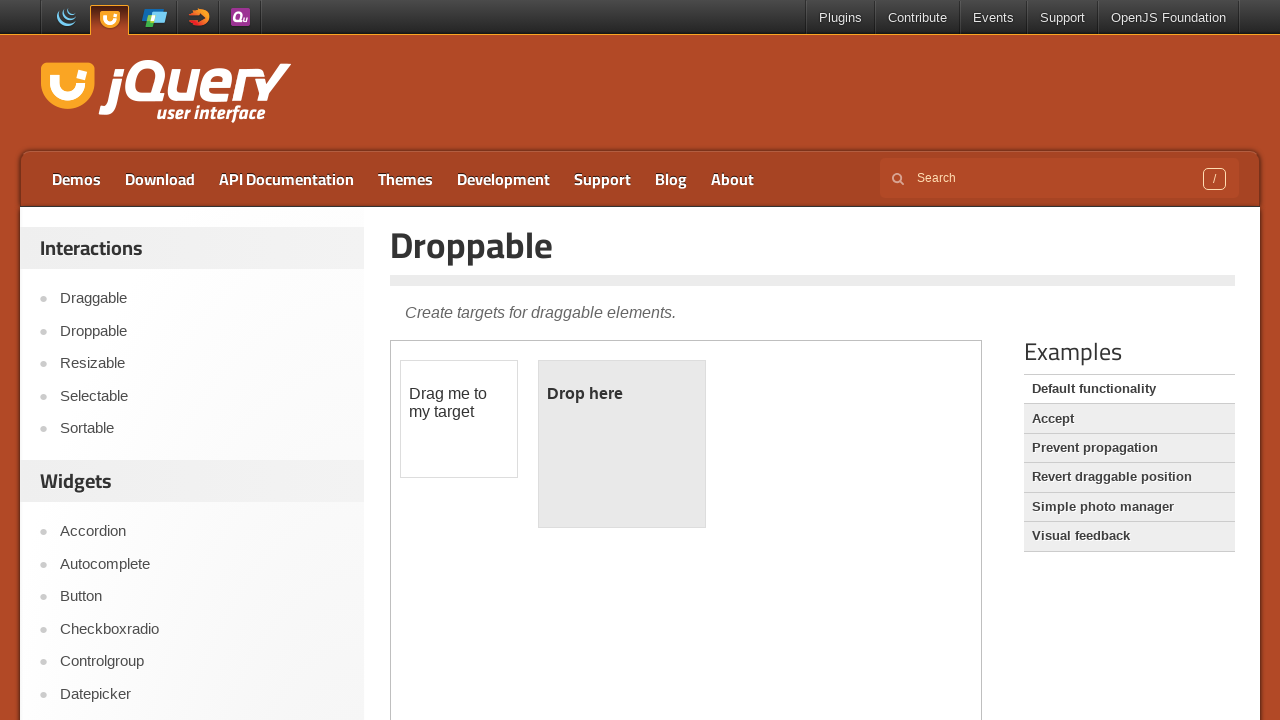

Located draggable element with id 'draggable'
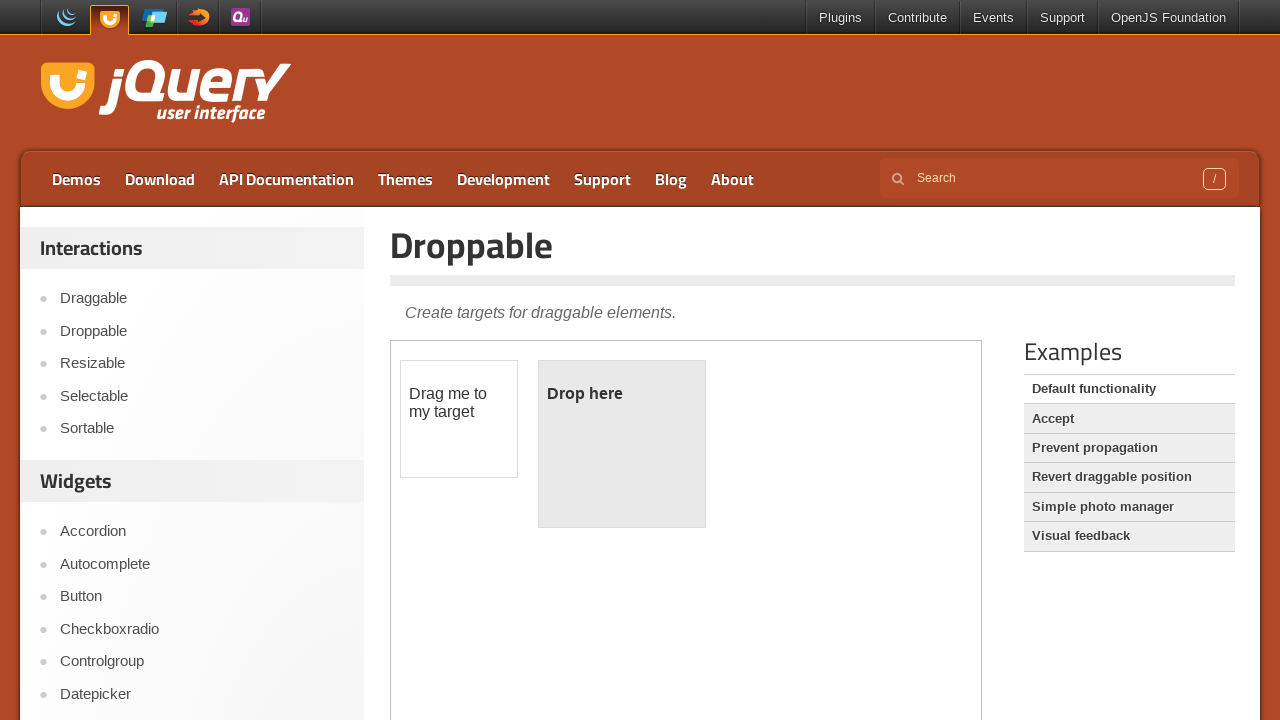

Retrieved bounding box of draggable element
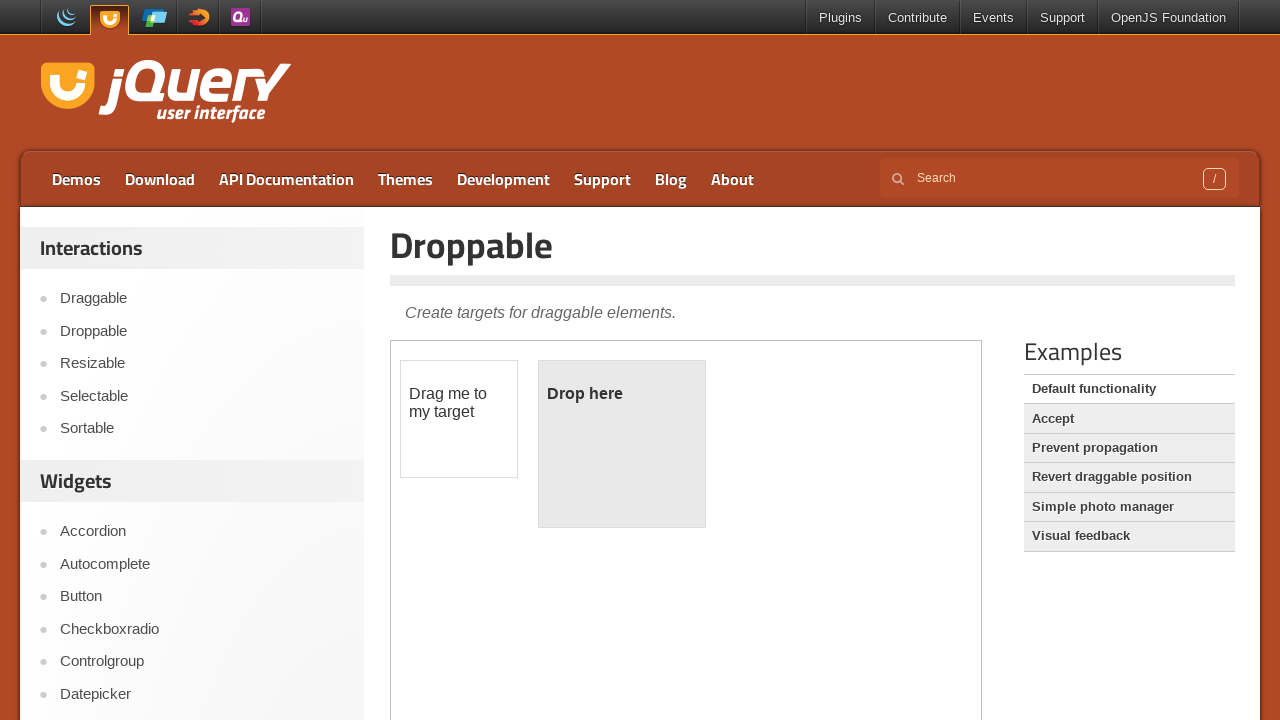

Moved mouse to center of draggable element at (459, 419)
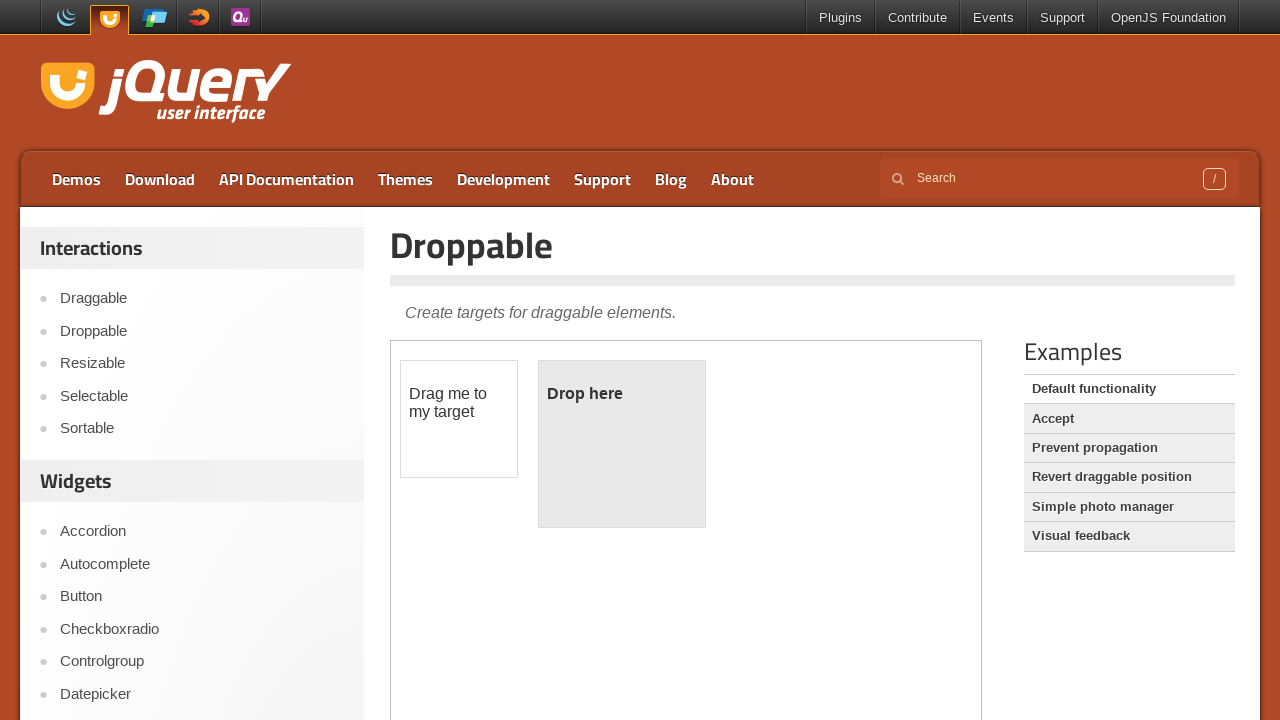

Pressed mouse button down to initiate drag at (459, 419)
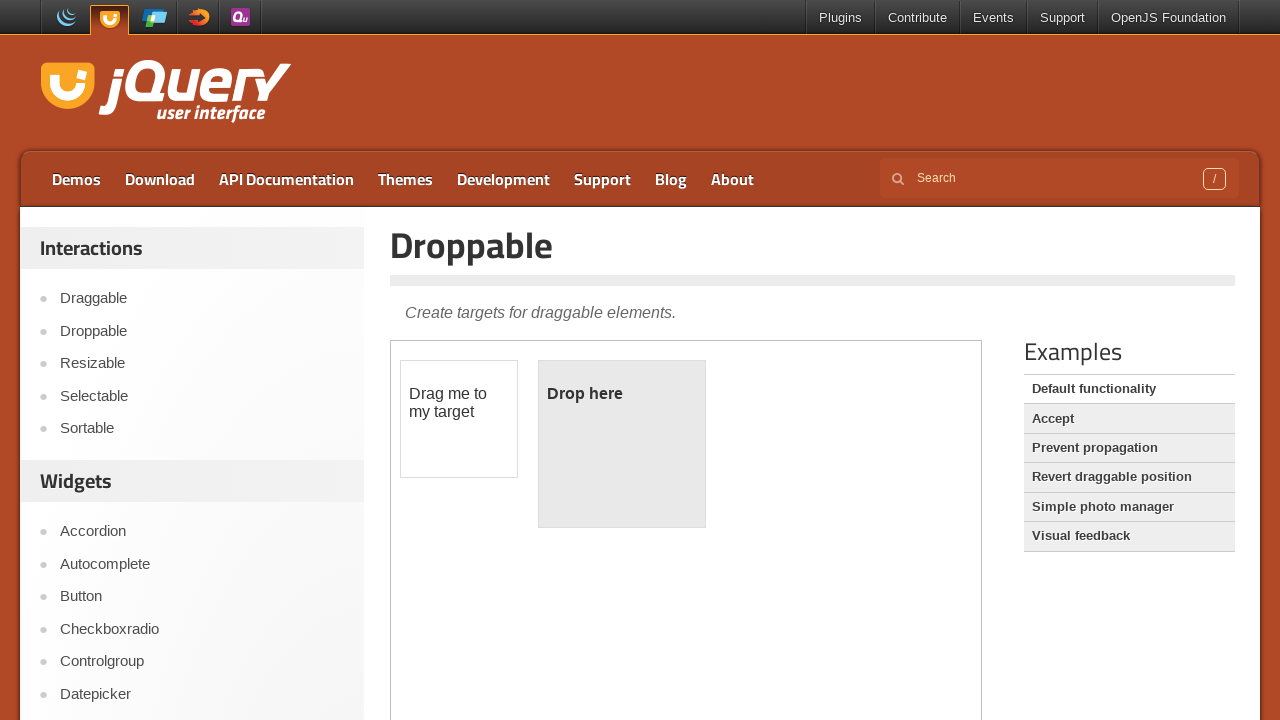

Dragged element 430 pixels right and 30 pixels down using offset-based movement at (889, 449)
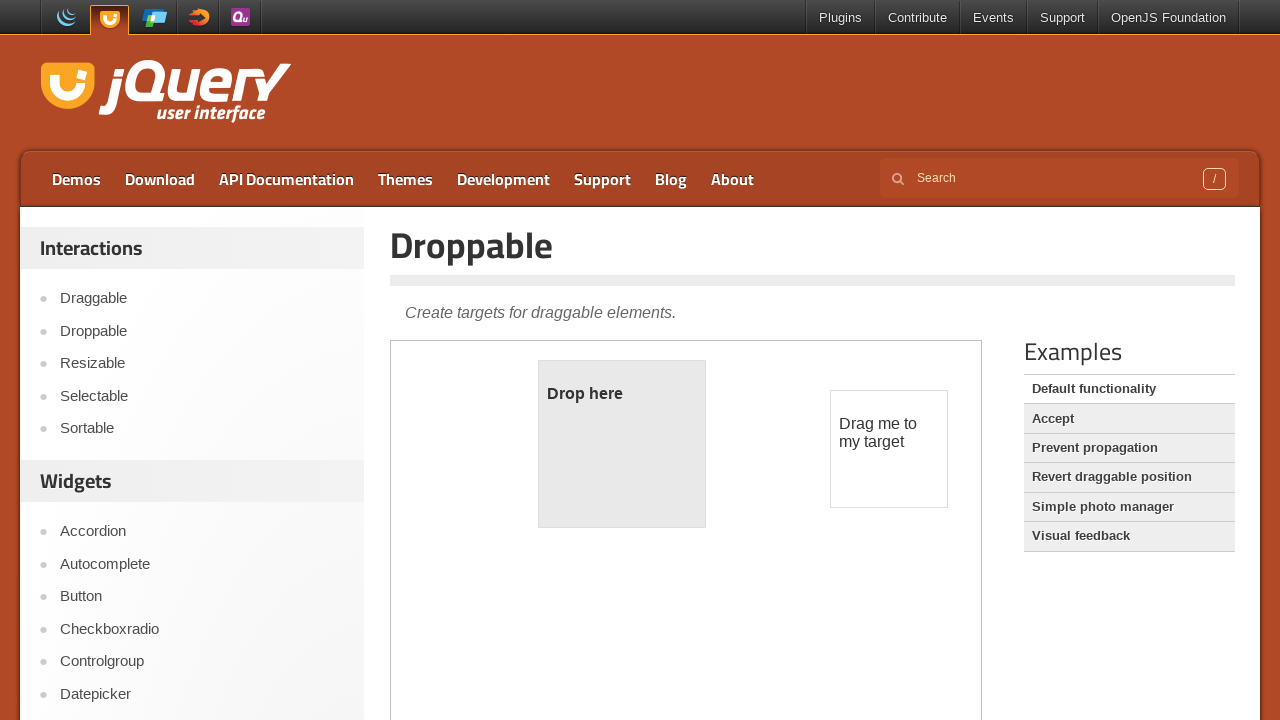

Released mouse button to complete drag and drop at (889, 449)
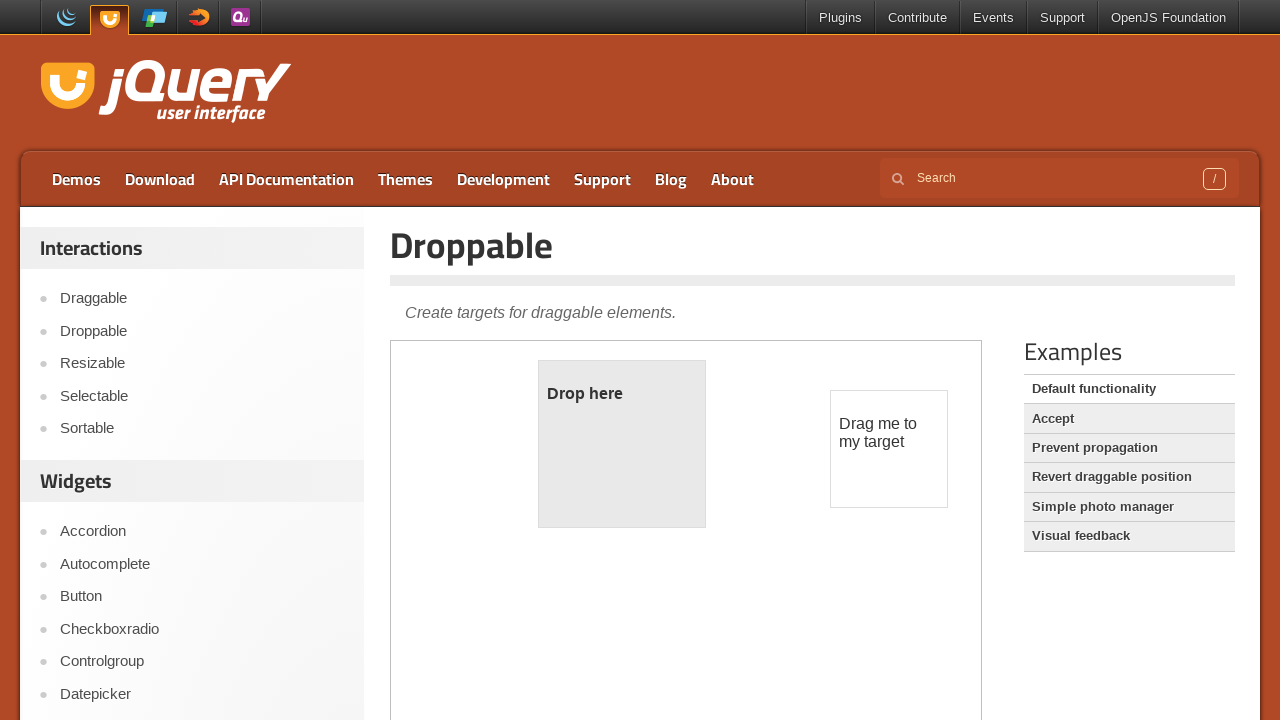

Waited 2 seconds to observe drag and drop result
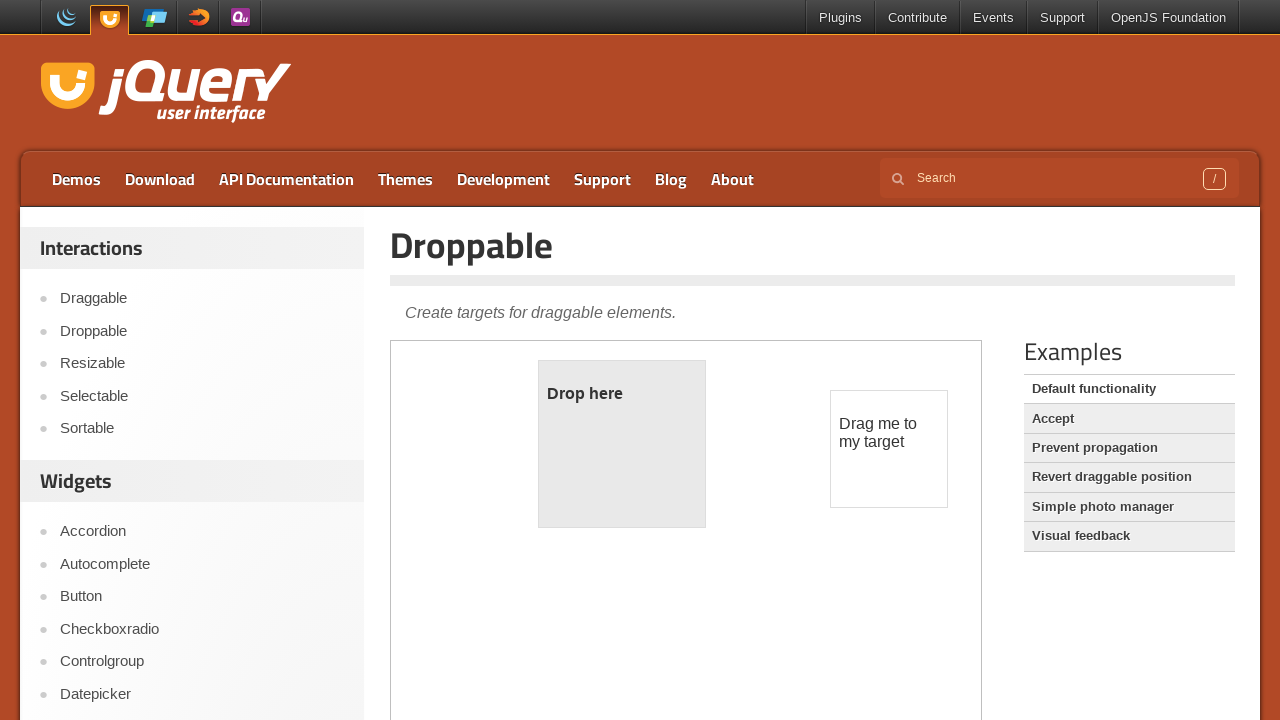

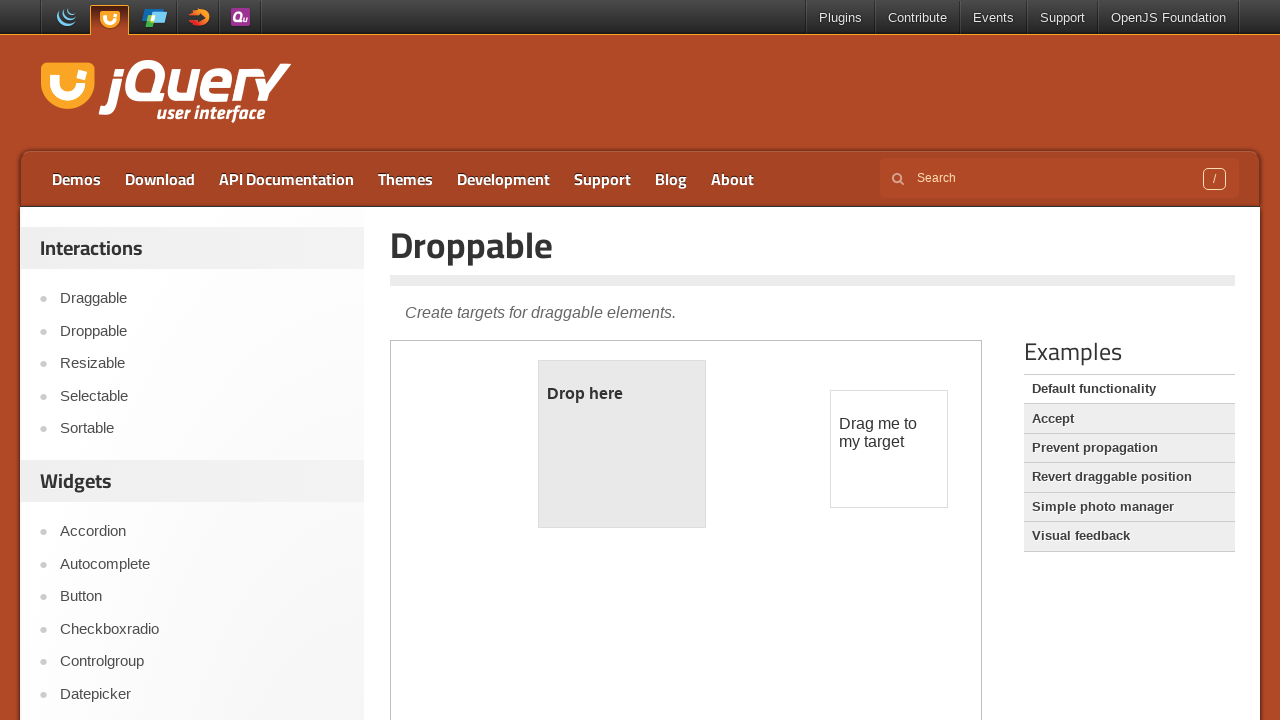